Tests Bootstrap tooltip functionality by hovering over an element and verifying the tooltip text appears containing "Hooray"

Starting URL: https://seleniumpractise.blogspot.com/2019/09/bootstrap-tooltip-in-selenium.html

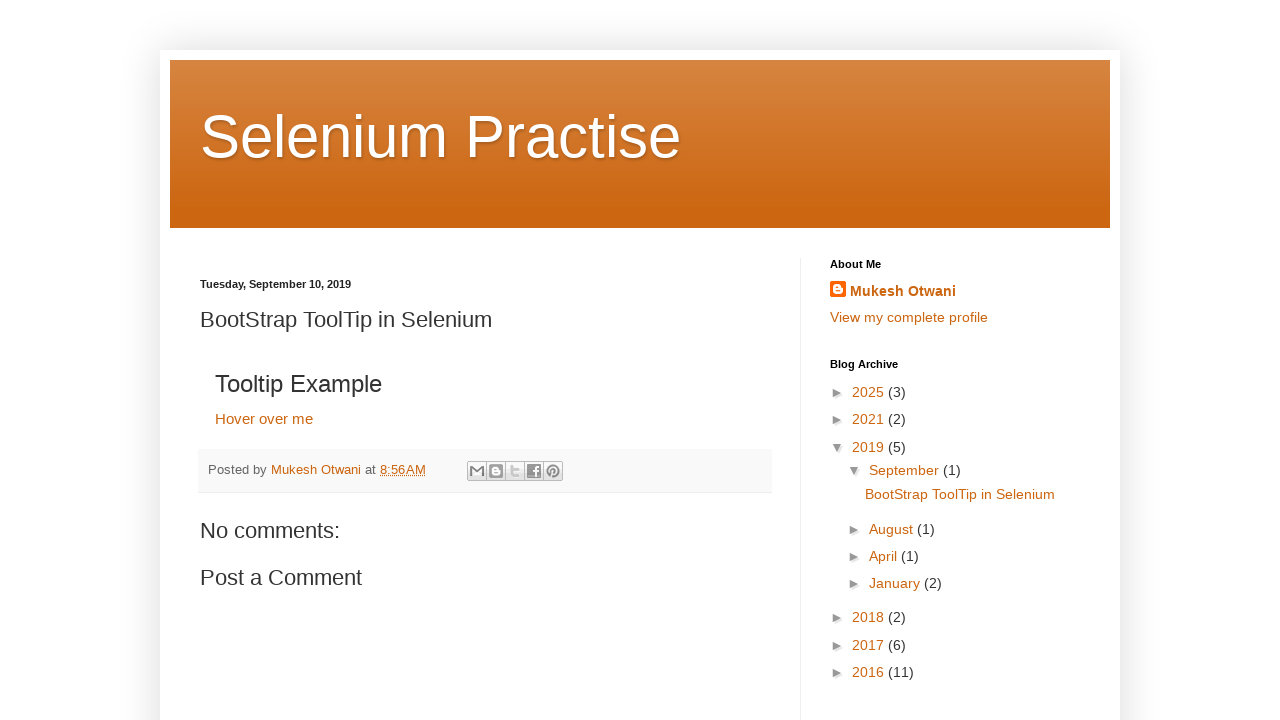

Navigated to Bootstrap tooltip test page
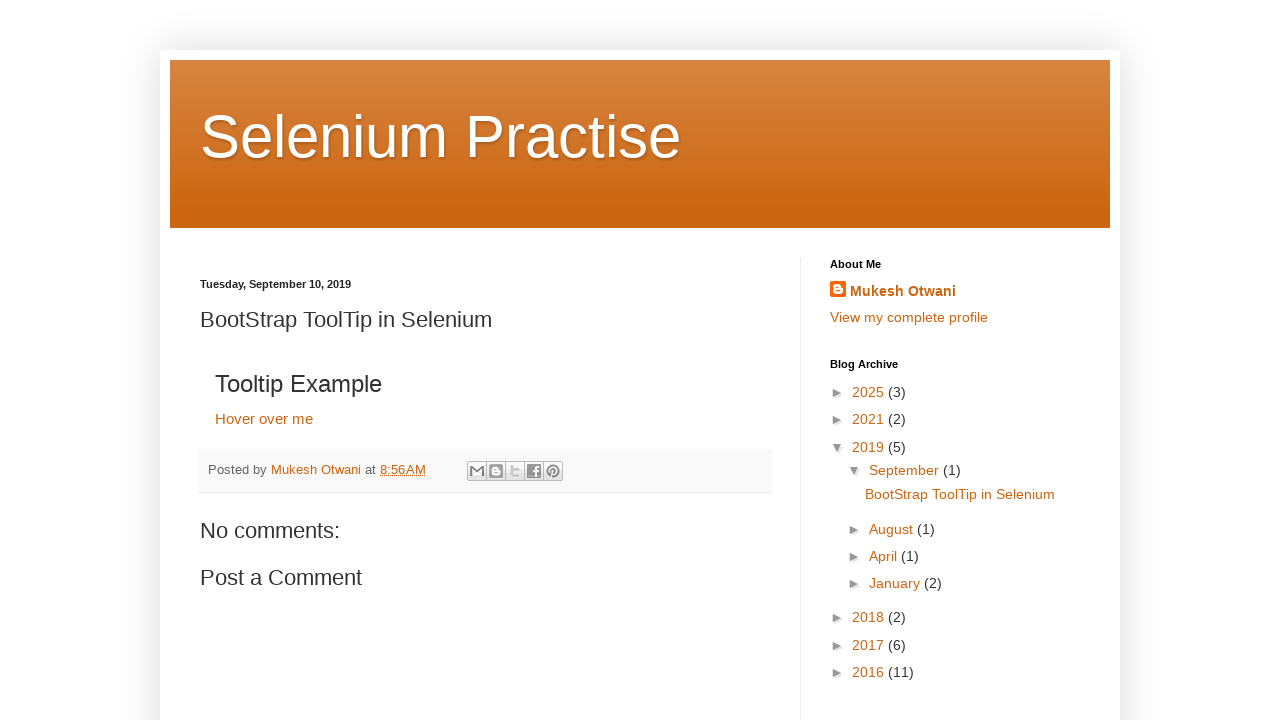

Hovered over 'Hover over me' element to trigger tooltip at (264, 418) on xpath=//a[text()='Hover over me']
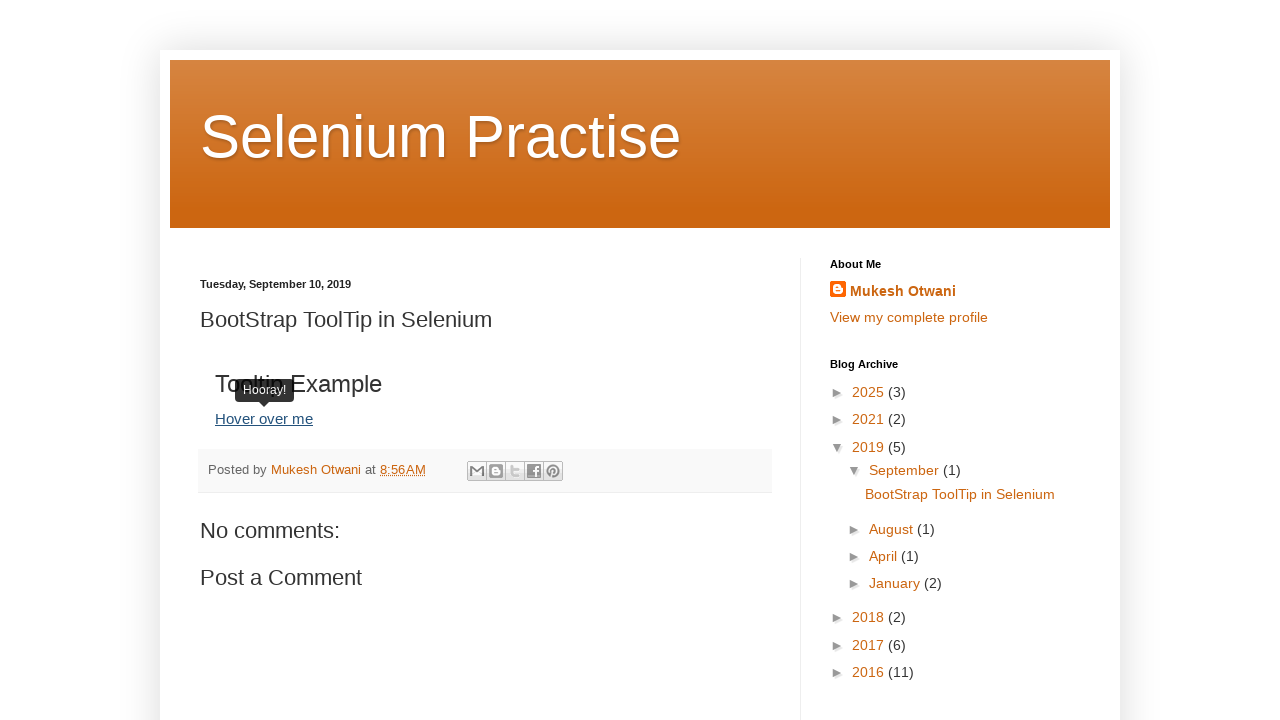

Tooltip appeared and became visible
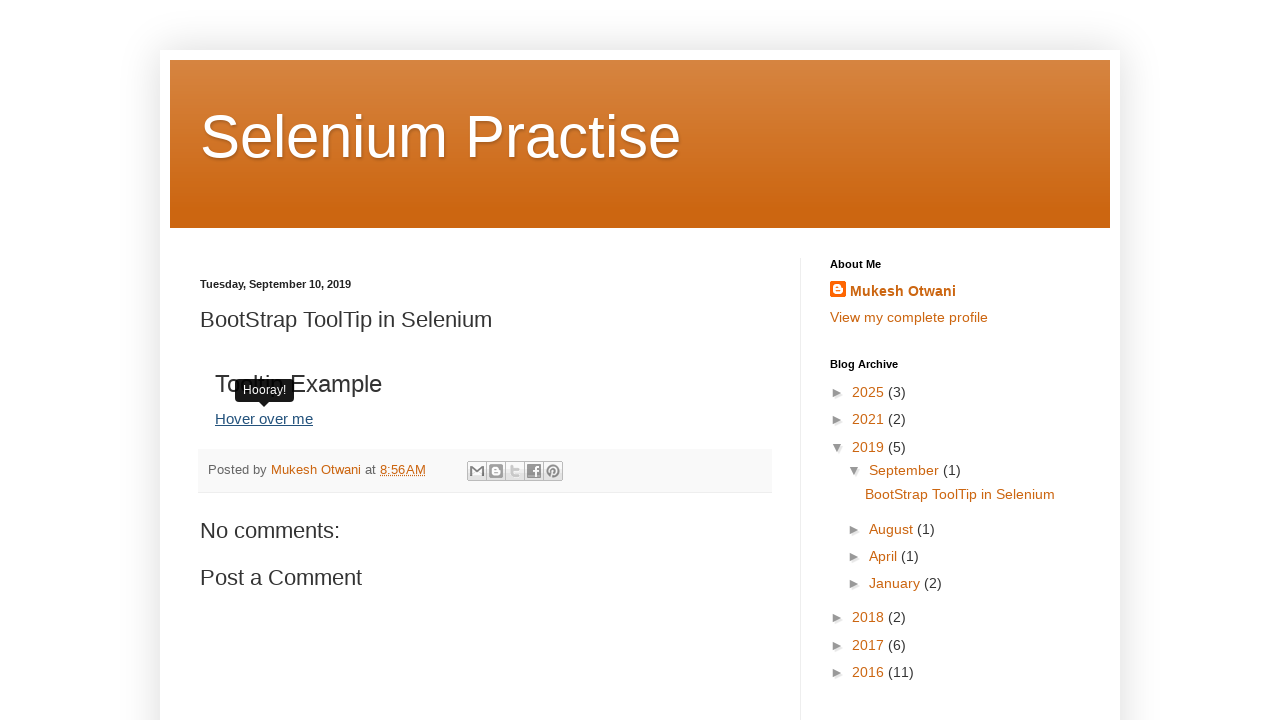

Retrieved tooltip text content
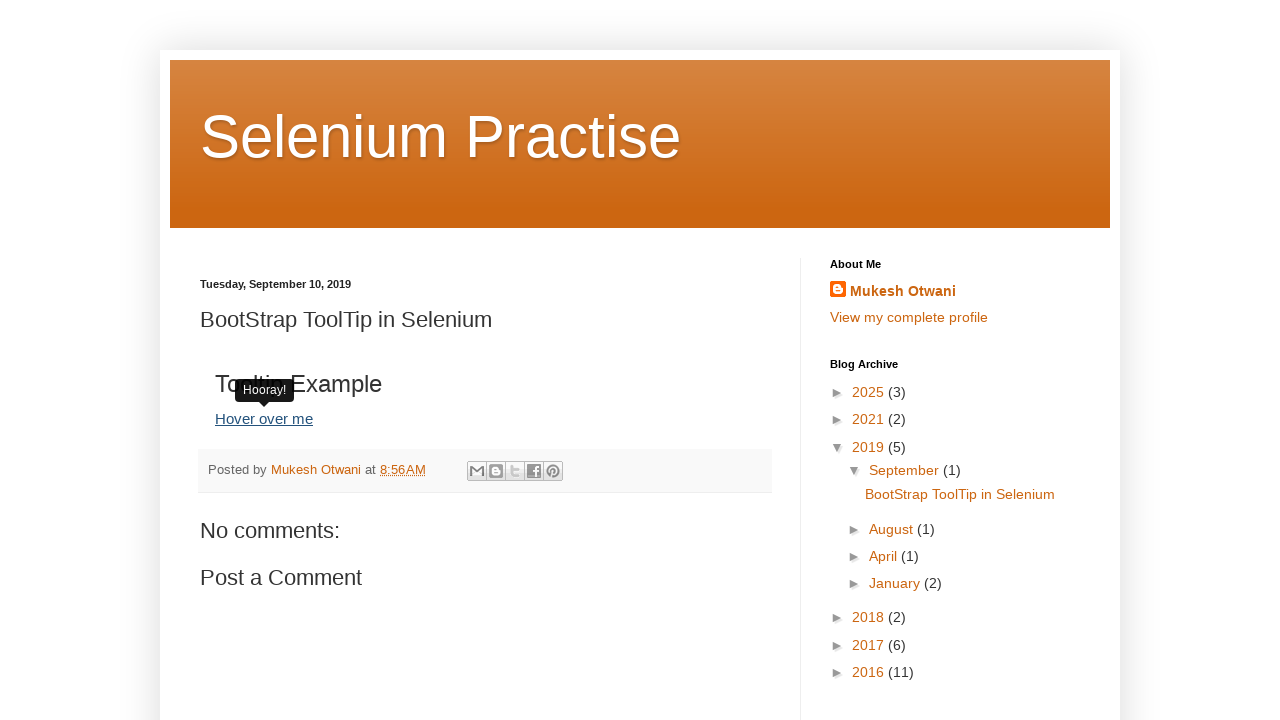

Verified tooltip text contains 'Hooray'
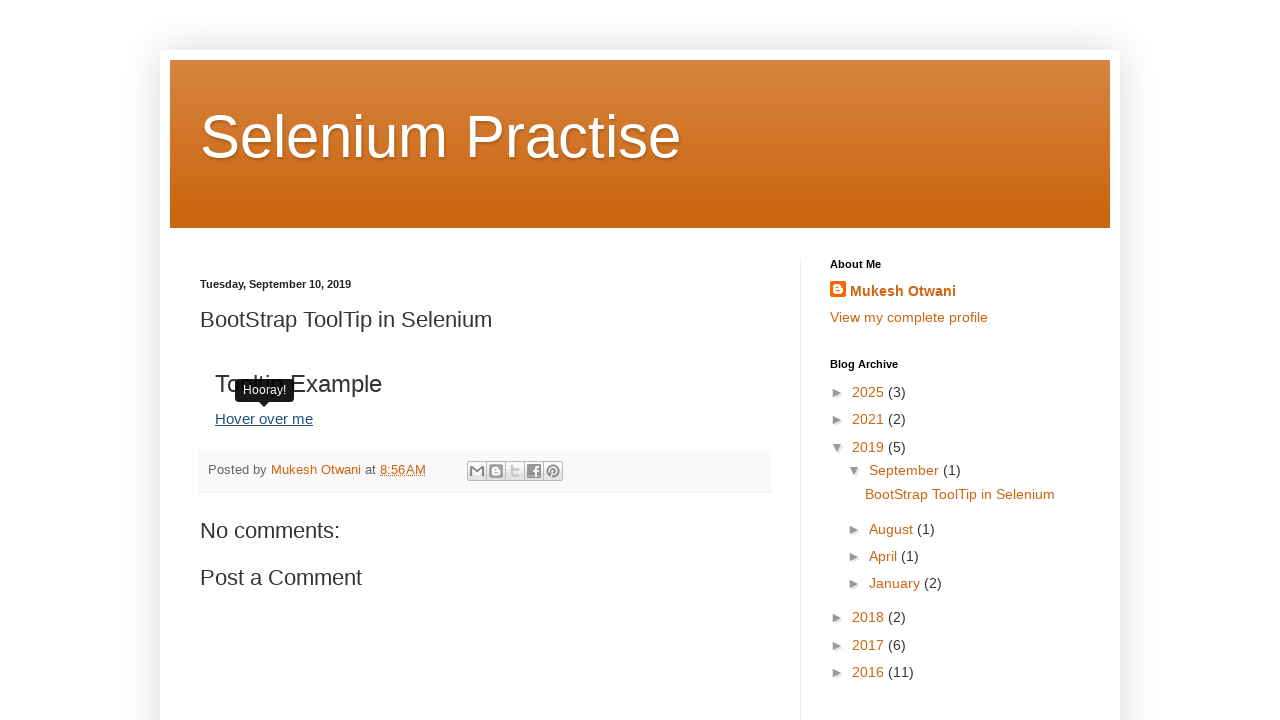

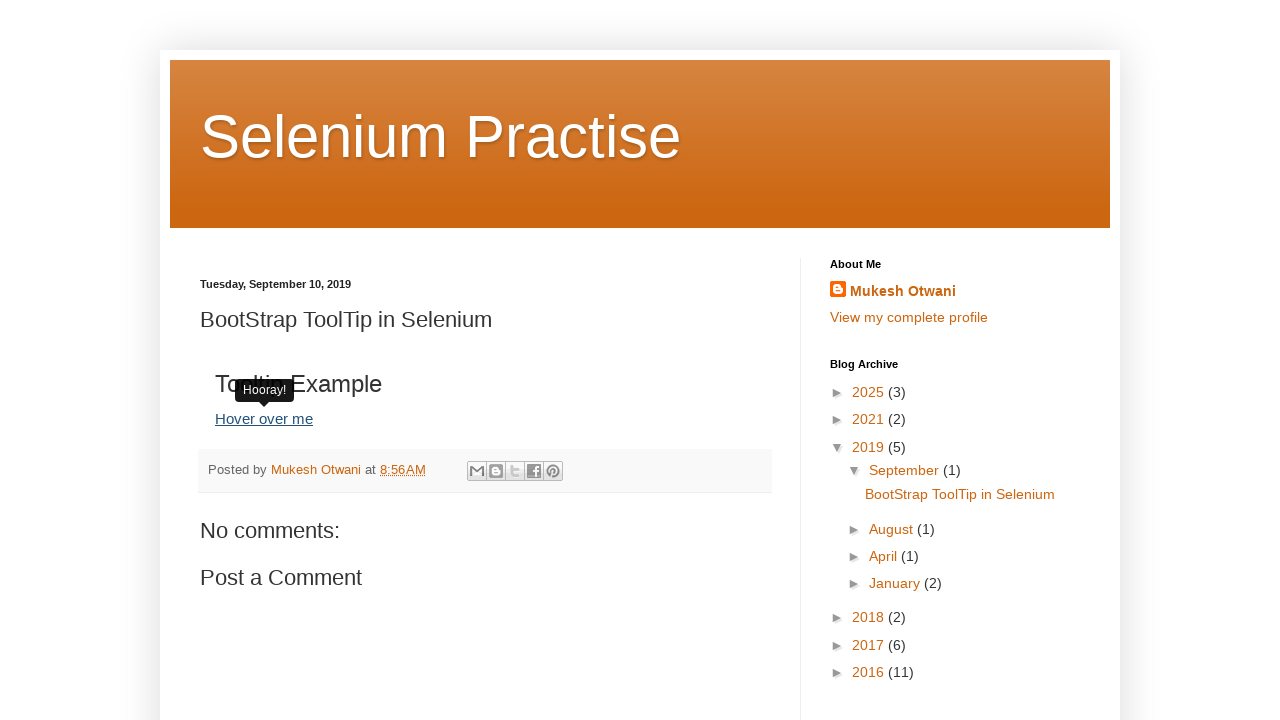